Tests that edits are saved when the input loses focus (blur event)

Starting URL: https://demo.playwright.dev/todomvc

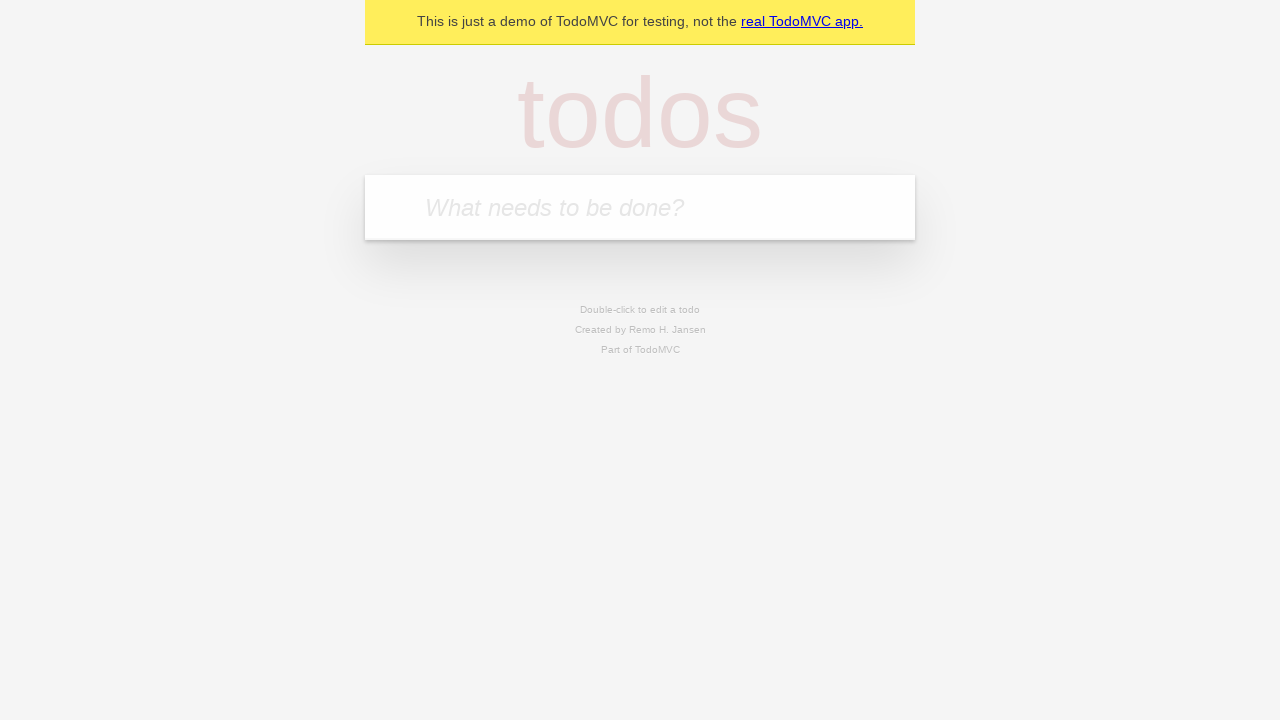

Filled first todo input with 'buy some cheese' on internal:attr=[placeholder="What needs to be done?"i]
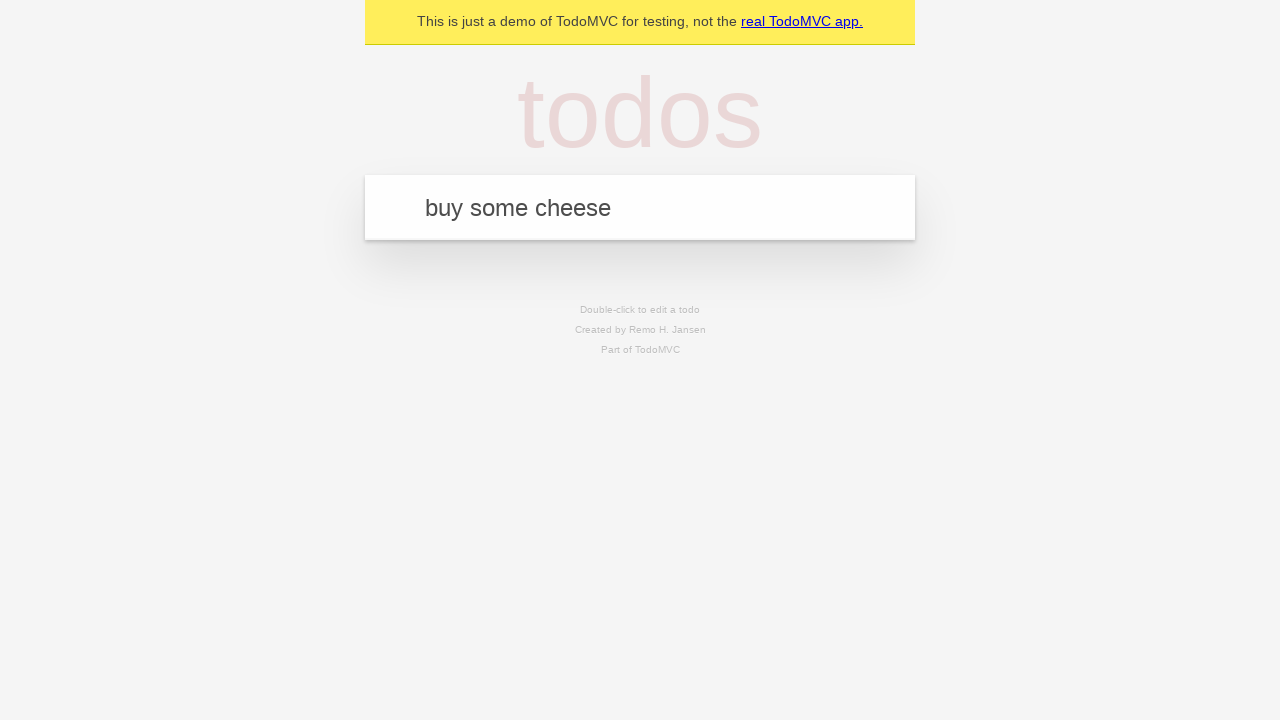

Pressed Enter to create first todo on internal:attr=[placeholder="What needs to be done?"i]
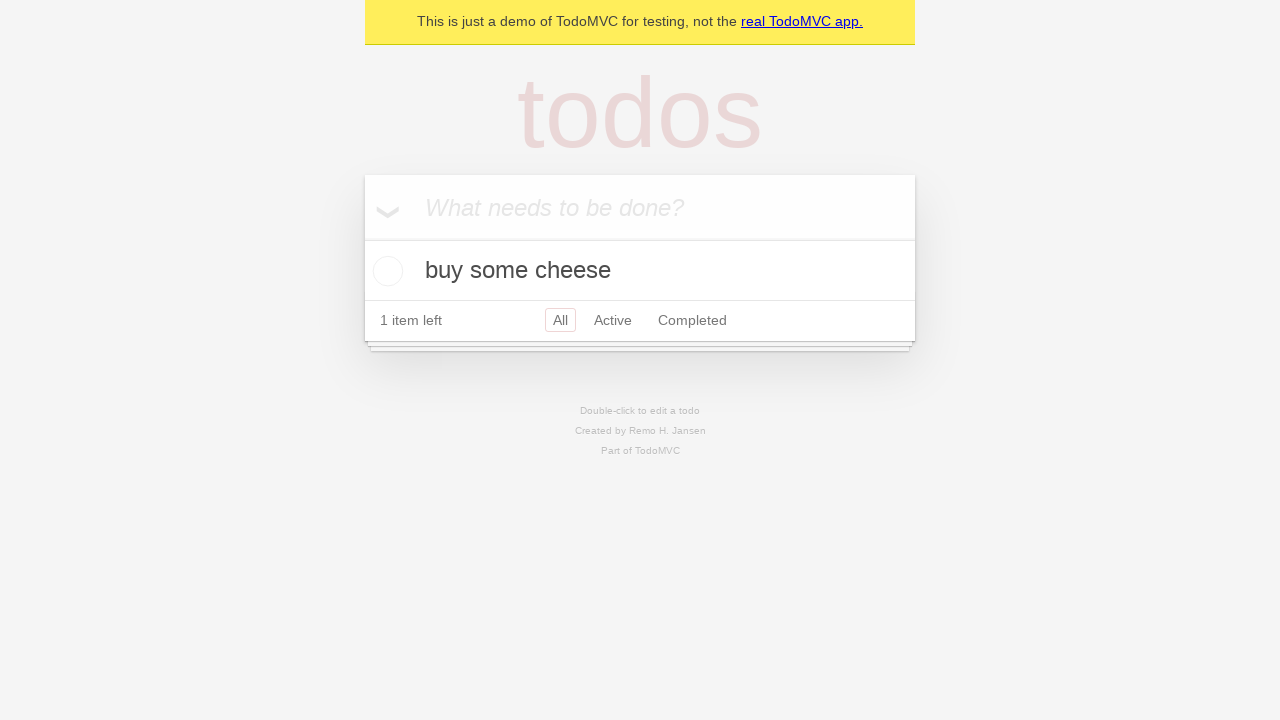

Filled second todo input with 'feed the cat' on internal:attr=[placeholder="What needs to be done?"i]
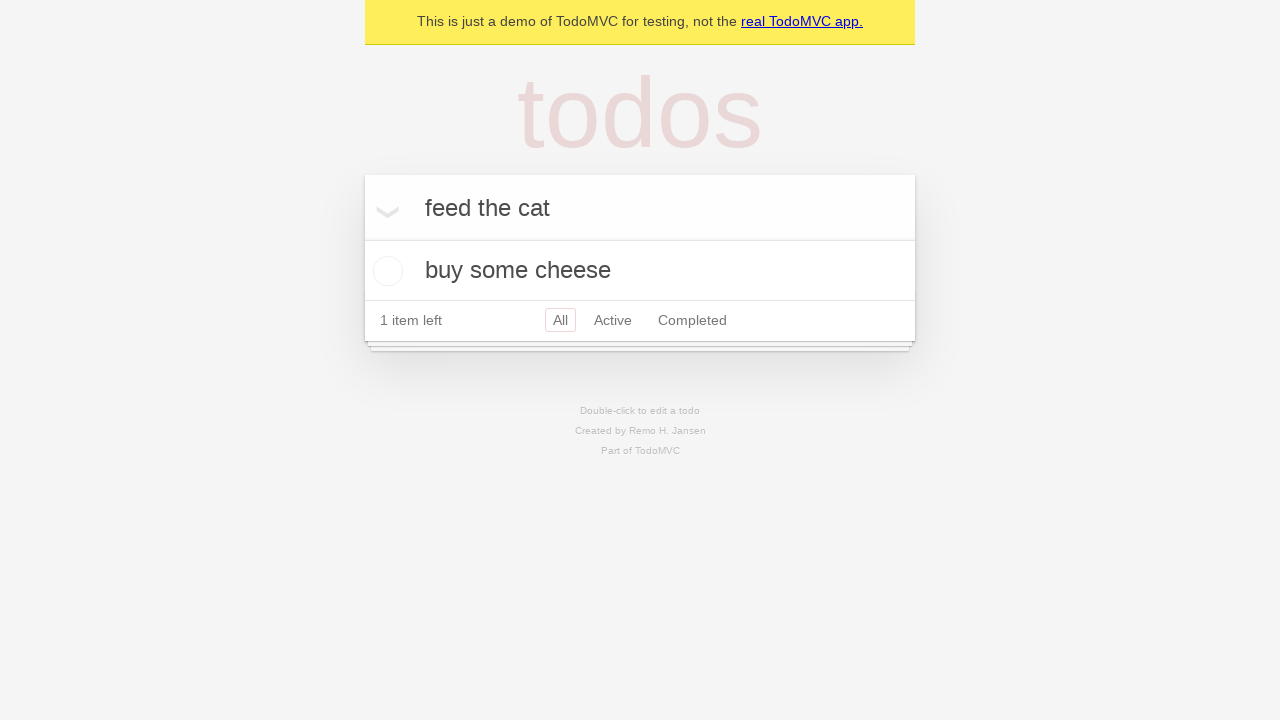

Pressed Enter to create second todo on internal:attr=[placeholder="What needs to be done?"i]
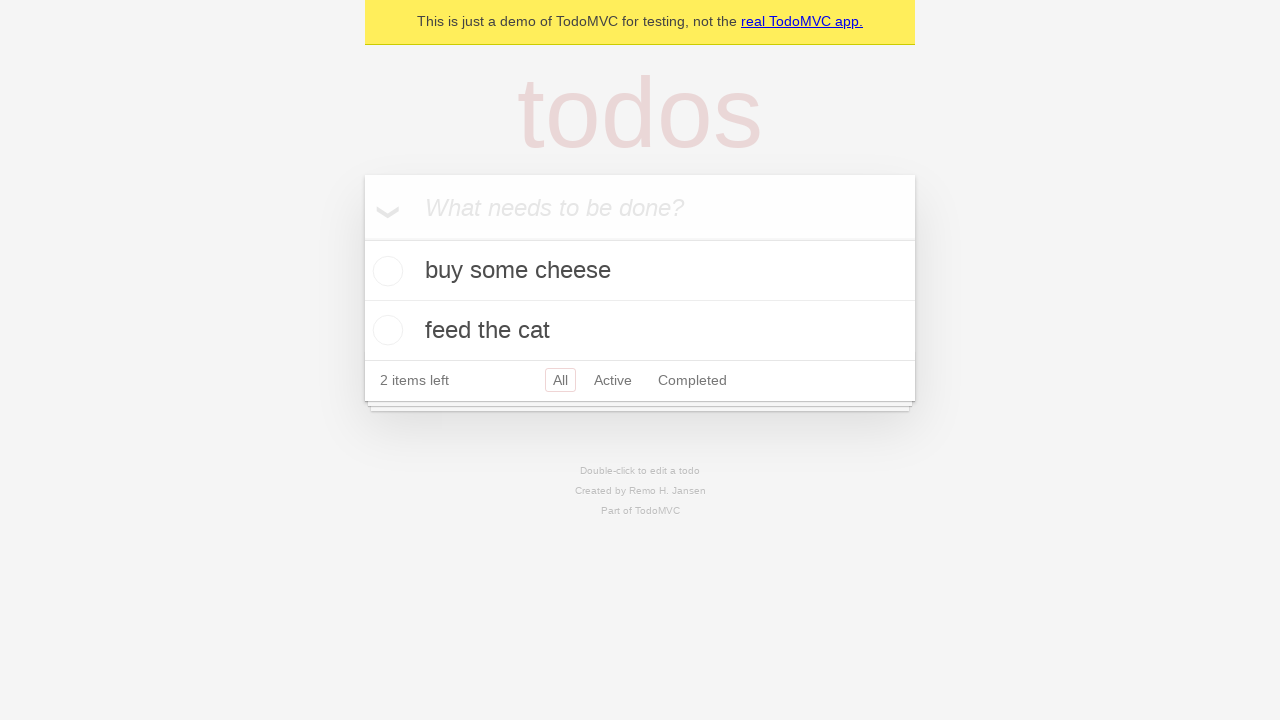

Filled third todo input with 'book a doctors appointment' on internal:attr=[placeholder="What needs to be done?"i]
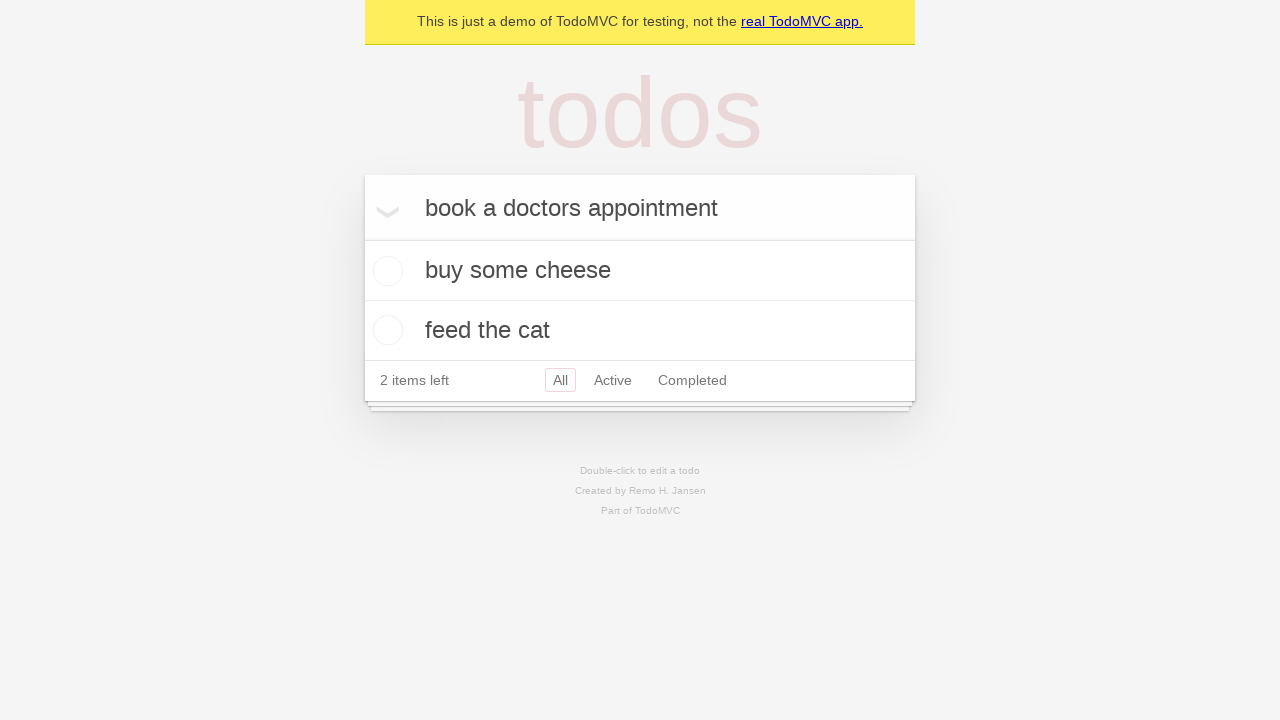

Pressed Enter to create third todo on internal:attr=[placeholder="What needs to be done?"i]
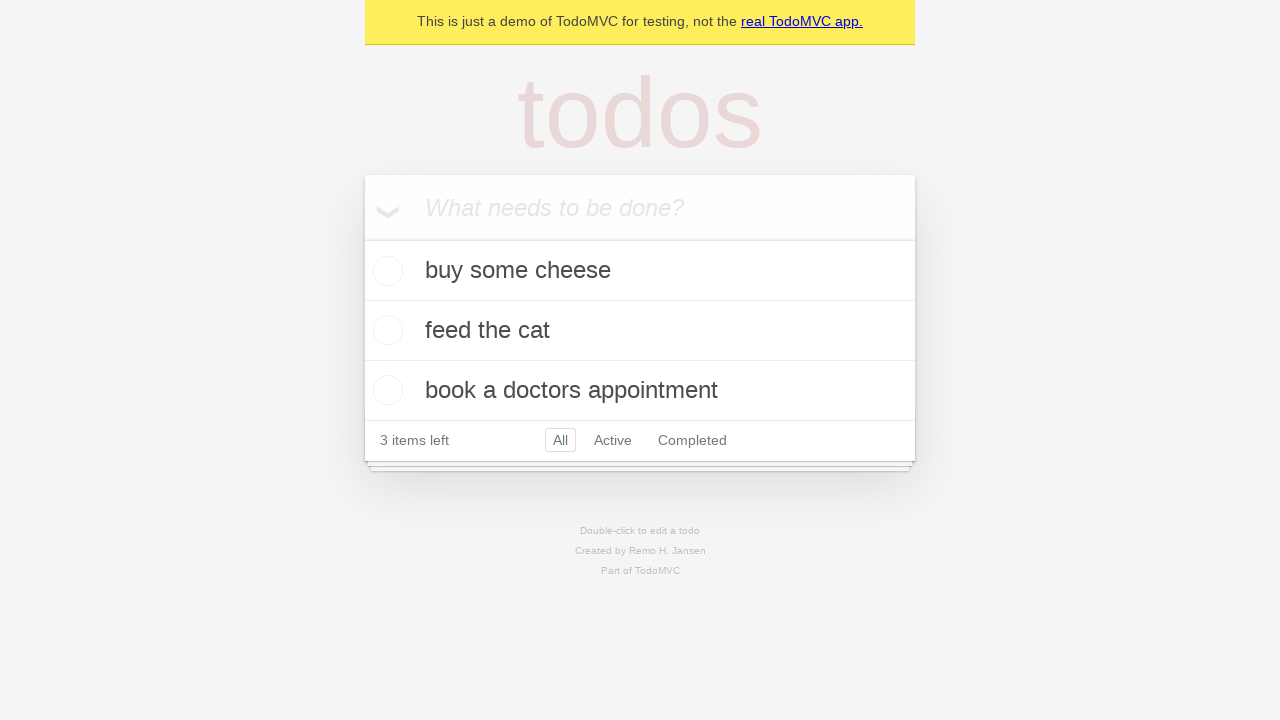

Todo items loaded on the page
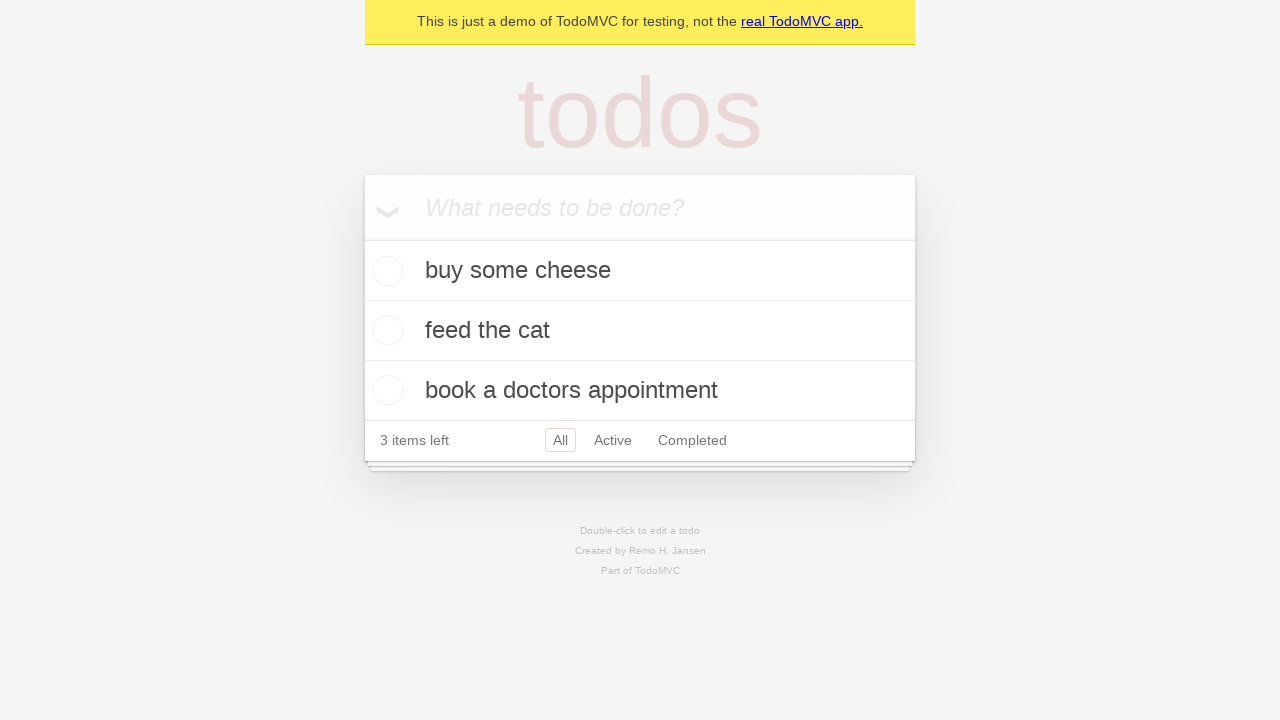

Retrieved all todo items
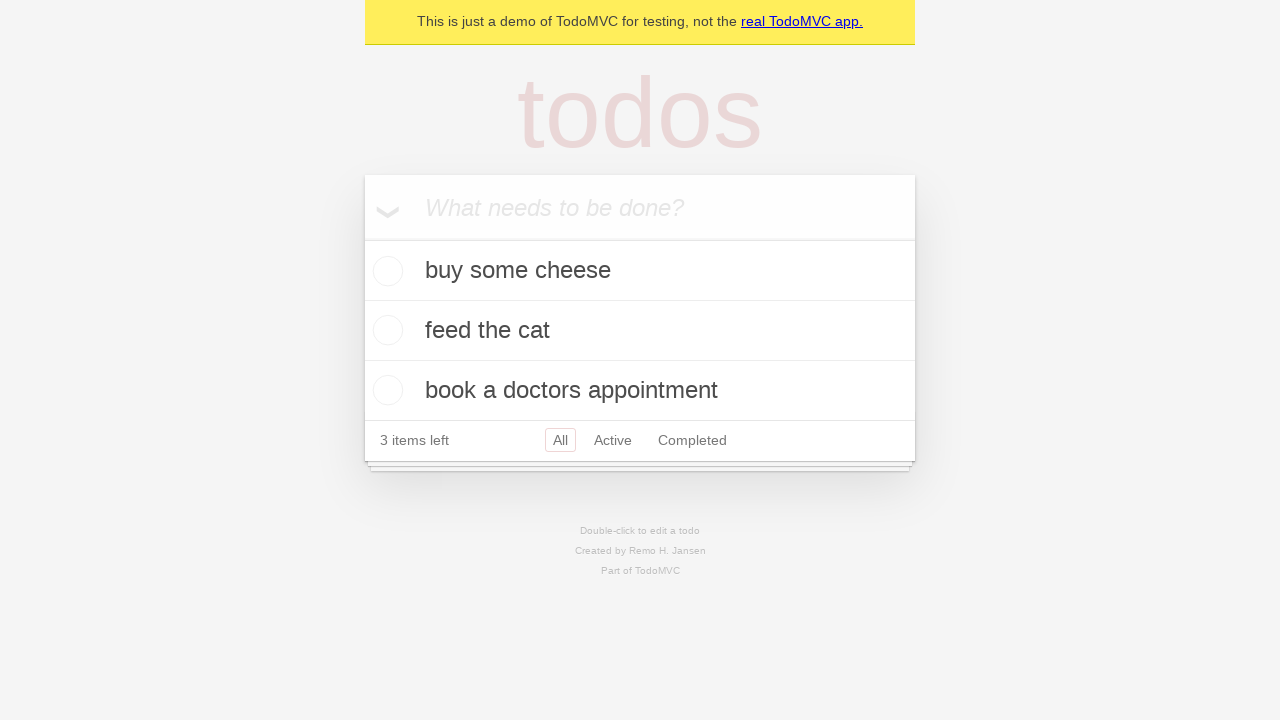

Double-clicked second todo item to enter edit mode at (640, 331) on internal:testid=[data-testid="todo-item"s] >> nth=1
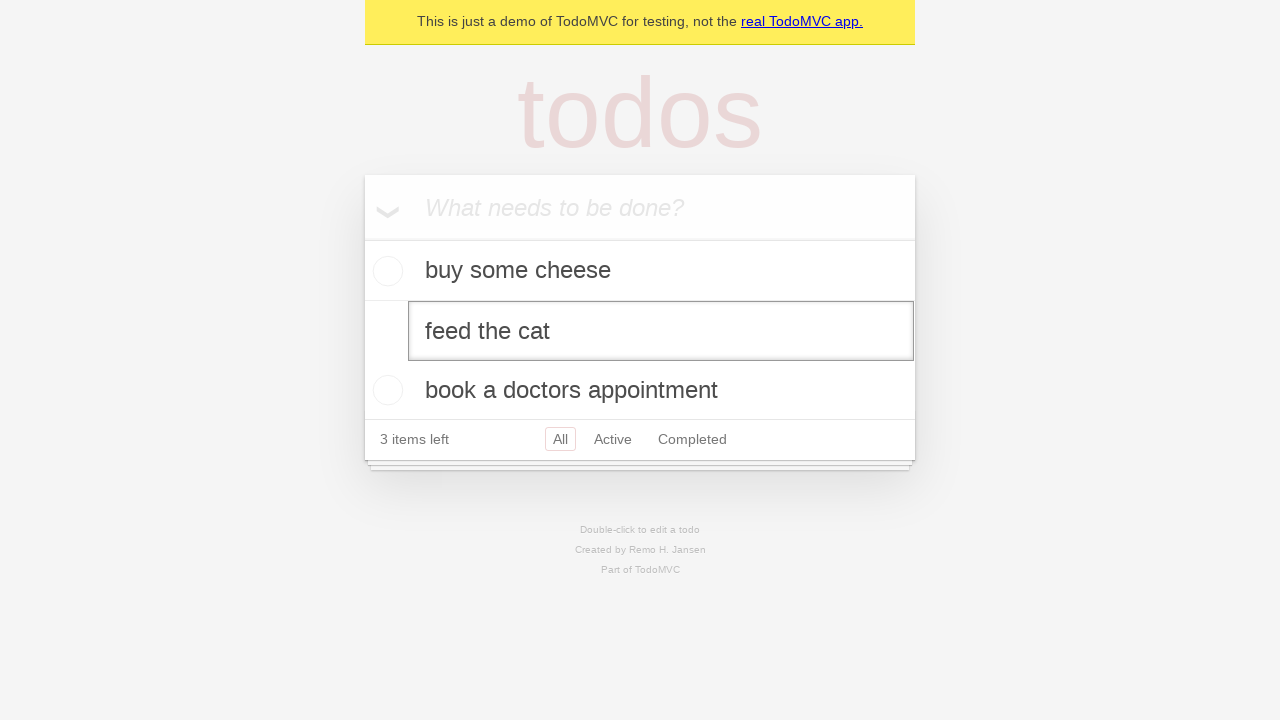

Filled edit input with 'buy some sausages' on internal:testid=[data-testid="todo-item"s] >> nth=1 >> internal:role=textbox[nam
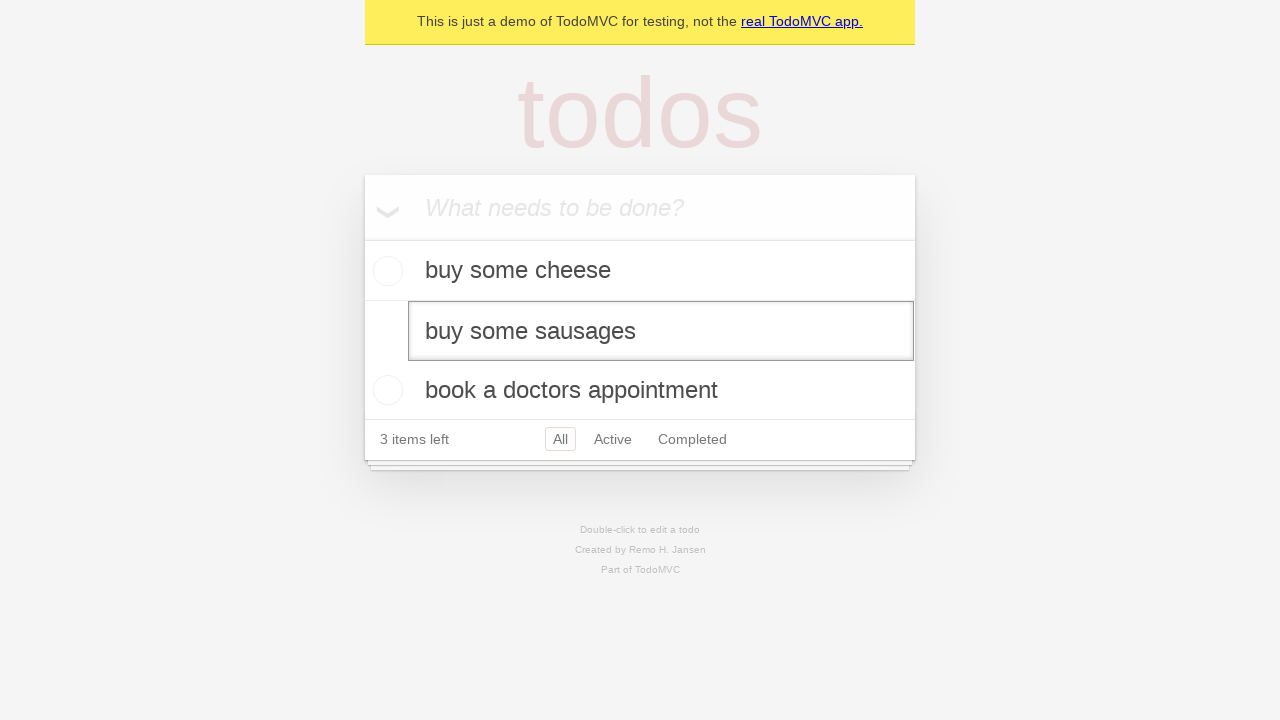

Dispatched blur event on edit input to save changes
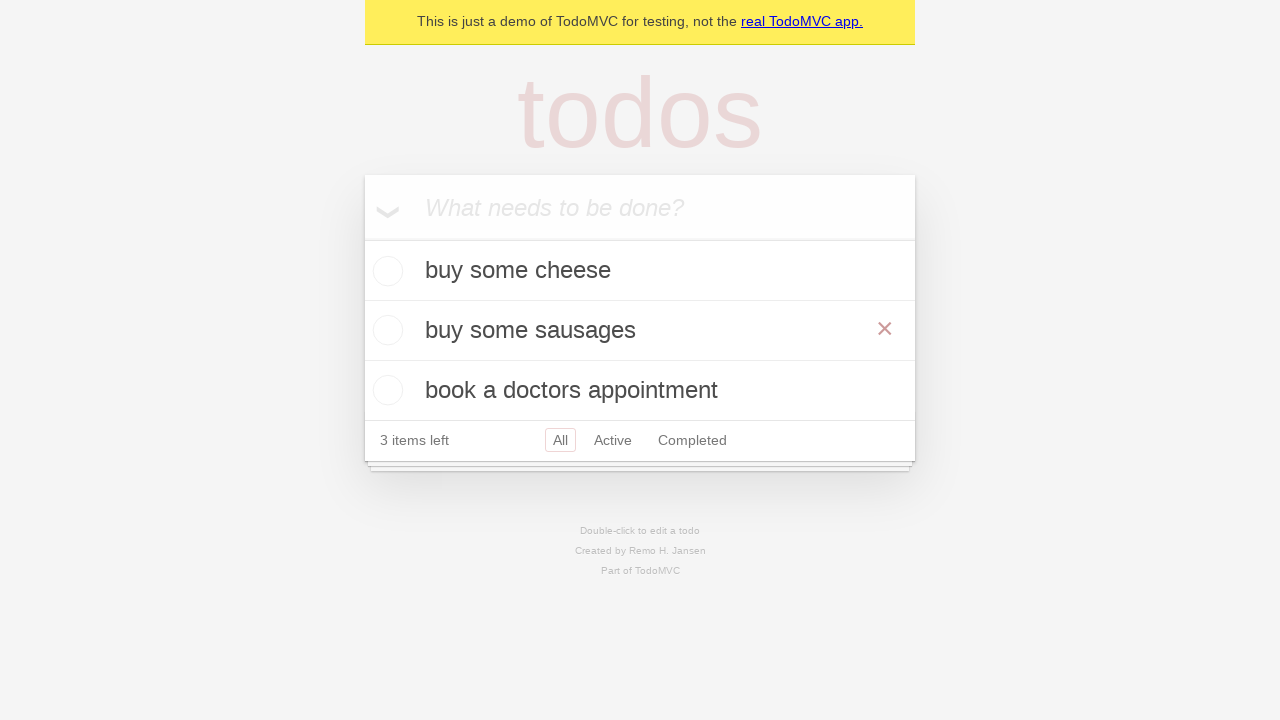

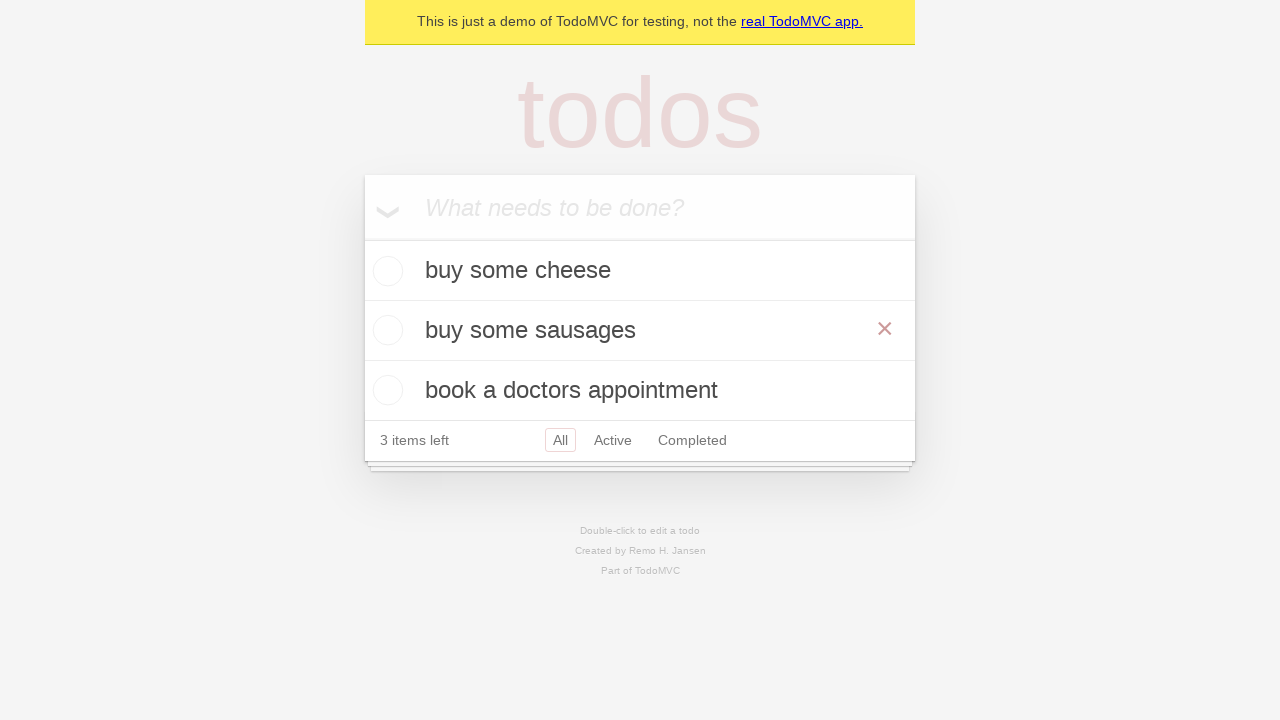